Tests clicking a button using action-based click on the DemoQA buttons demo page. It locates a button with text "Click Me" and performs a click action on it.

Starting URL: https://demoqa.com/buttons

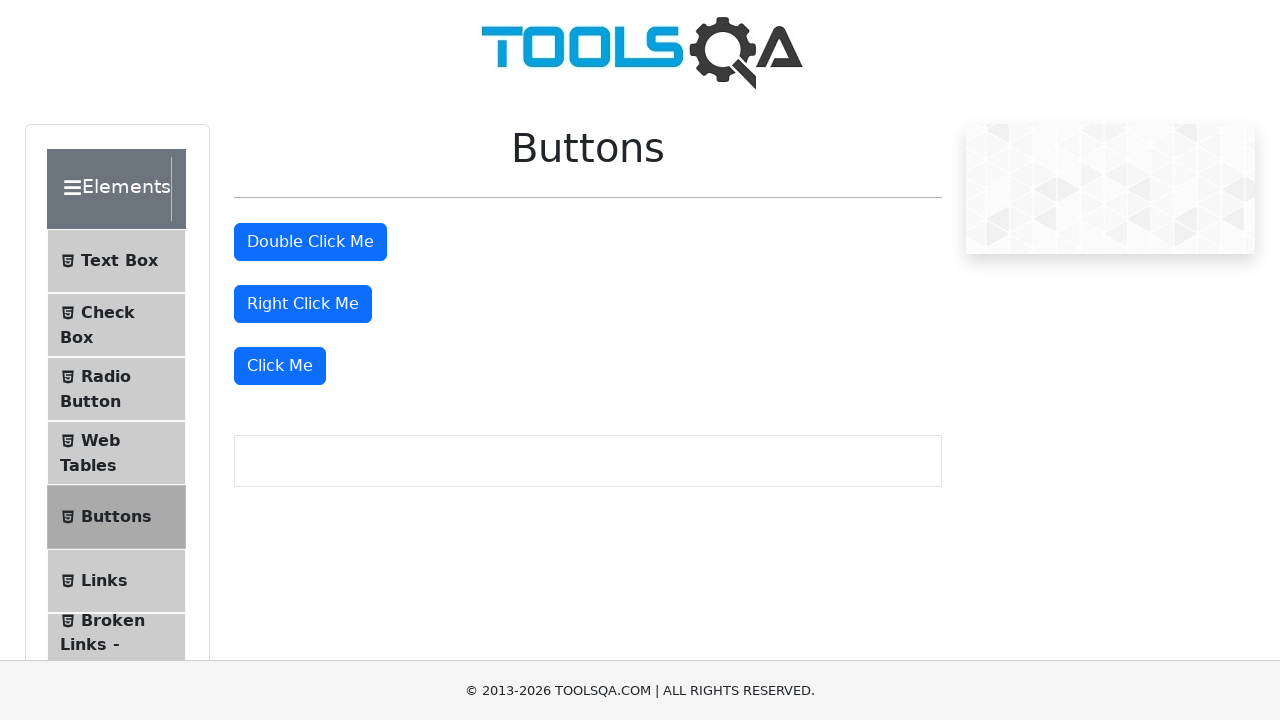

Waited for 'Click Me' button to be visible
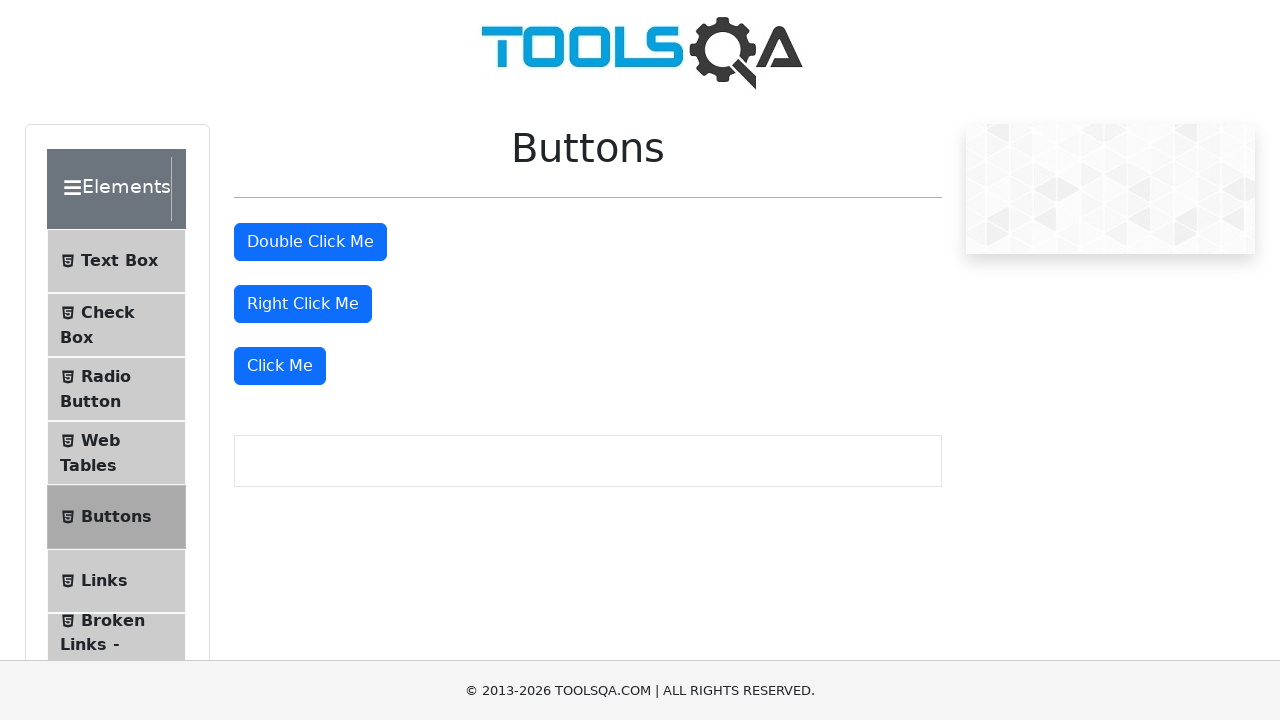

Clicked the 'Click Me' button using action-based click at (280, 366) on xpath=//button[text()='Click Me']
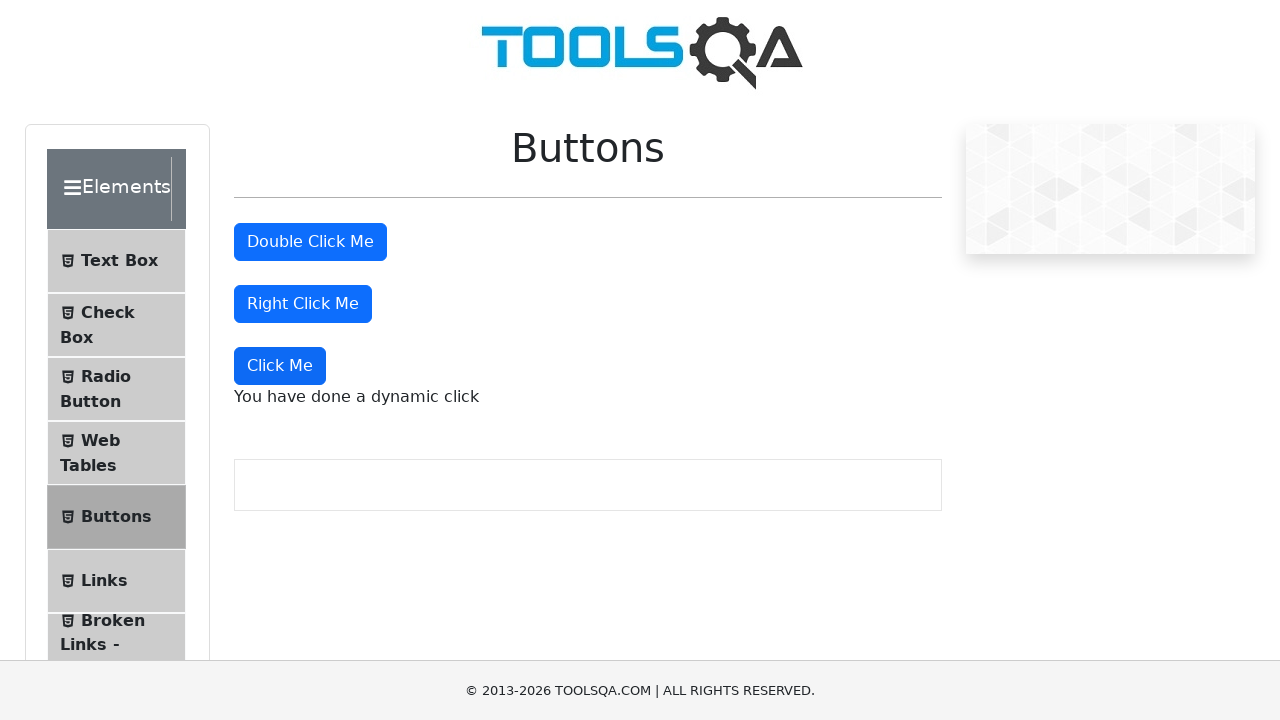

Waited 1 second to observe the button click result
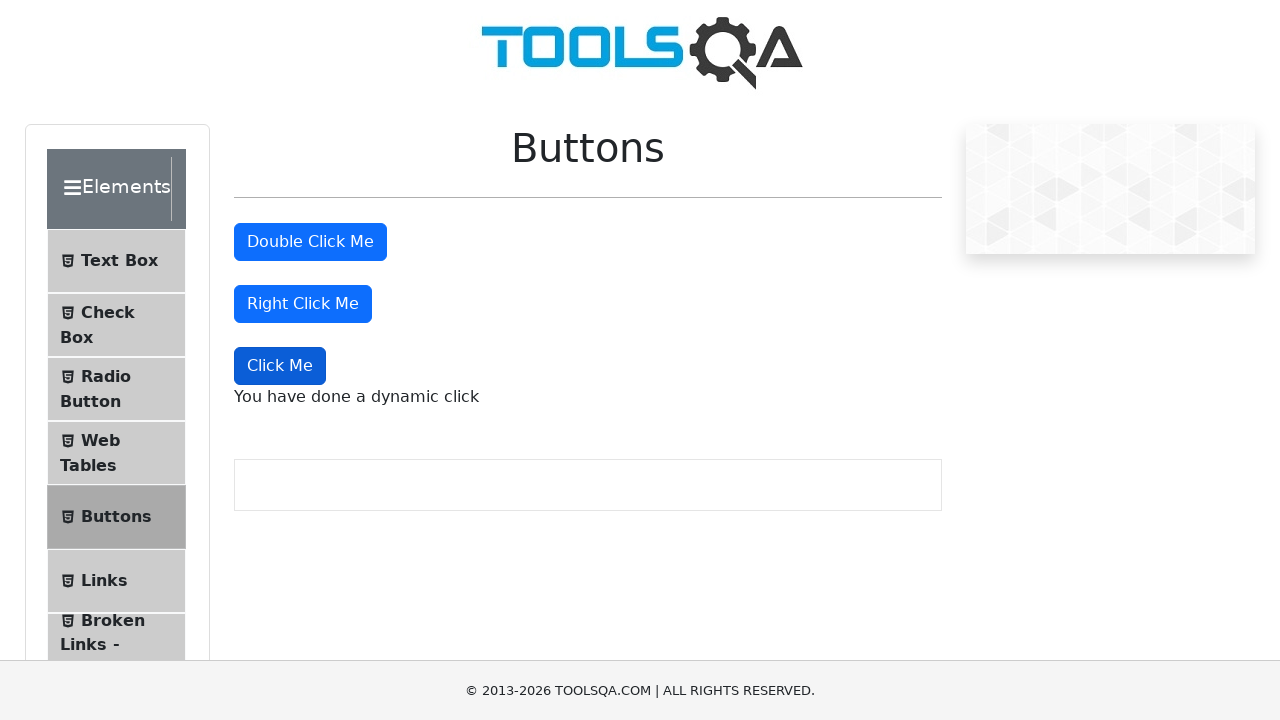

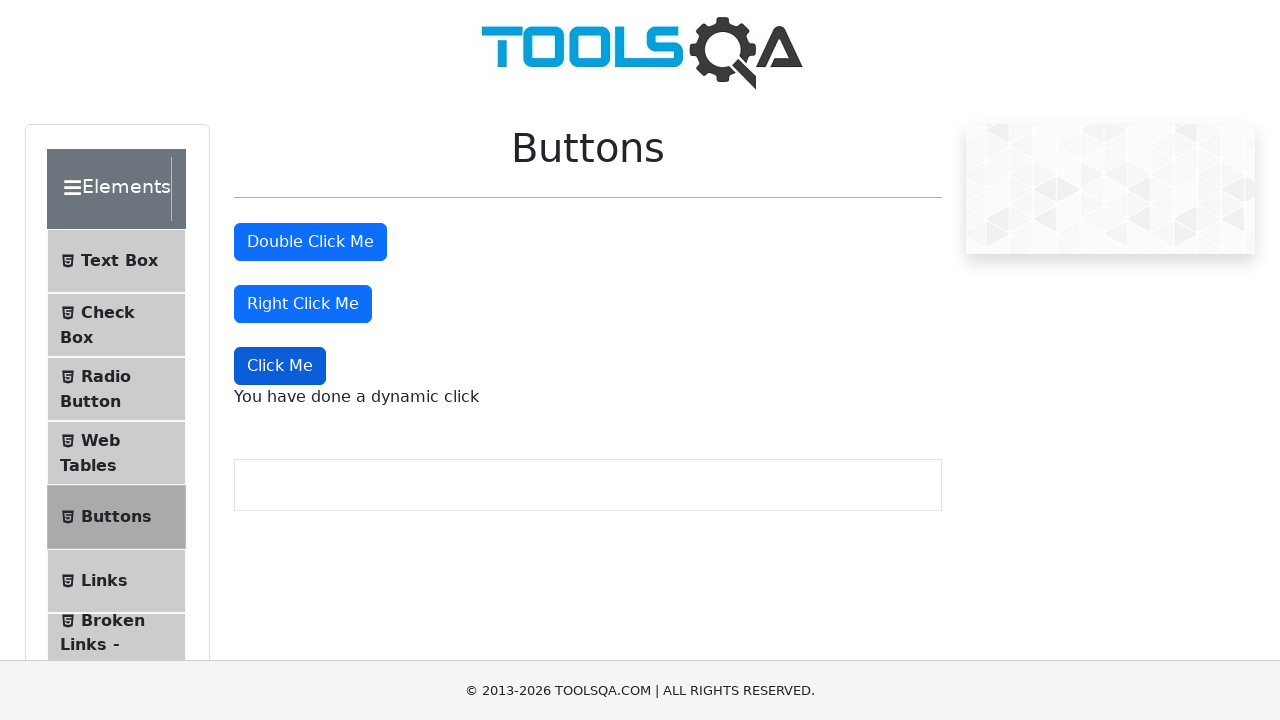